Tests hover functionality by moving mouse over an image figure and verifying that the hidden user name text appears

Starting URL: https://the-internet.herokuapp.com/hovers

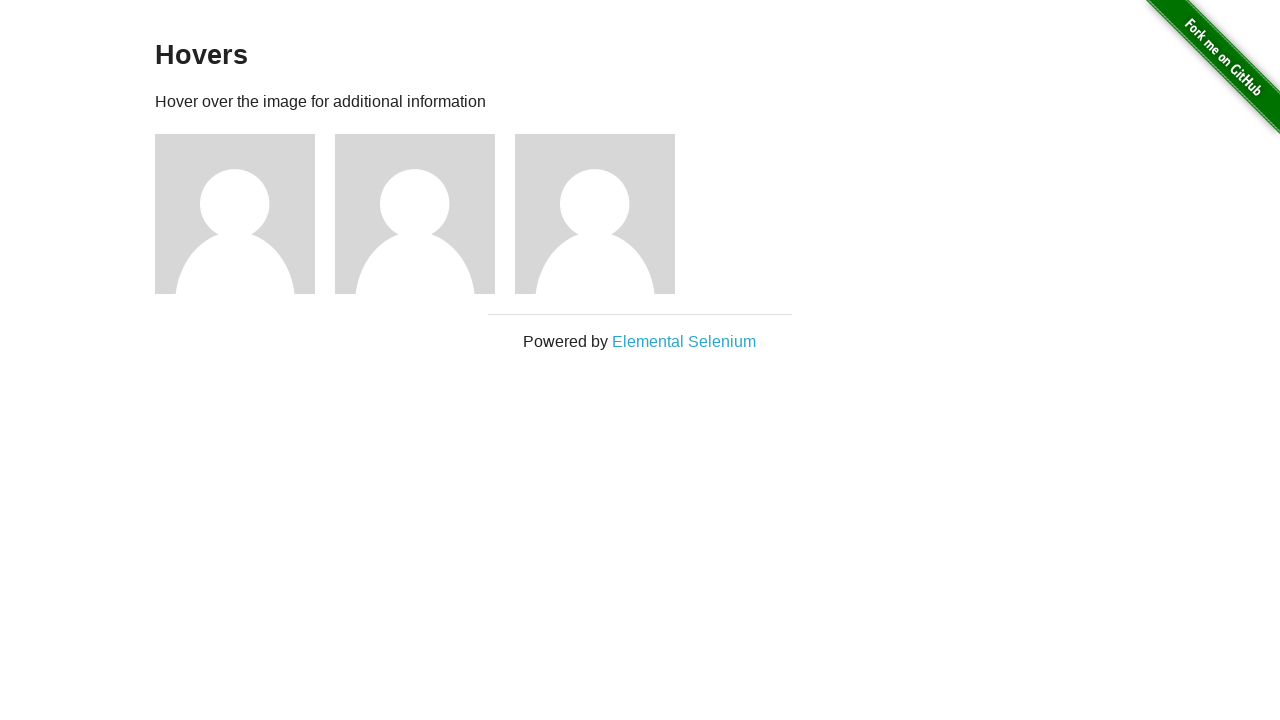

Navigated to hovers test page
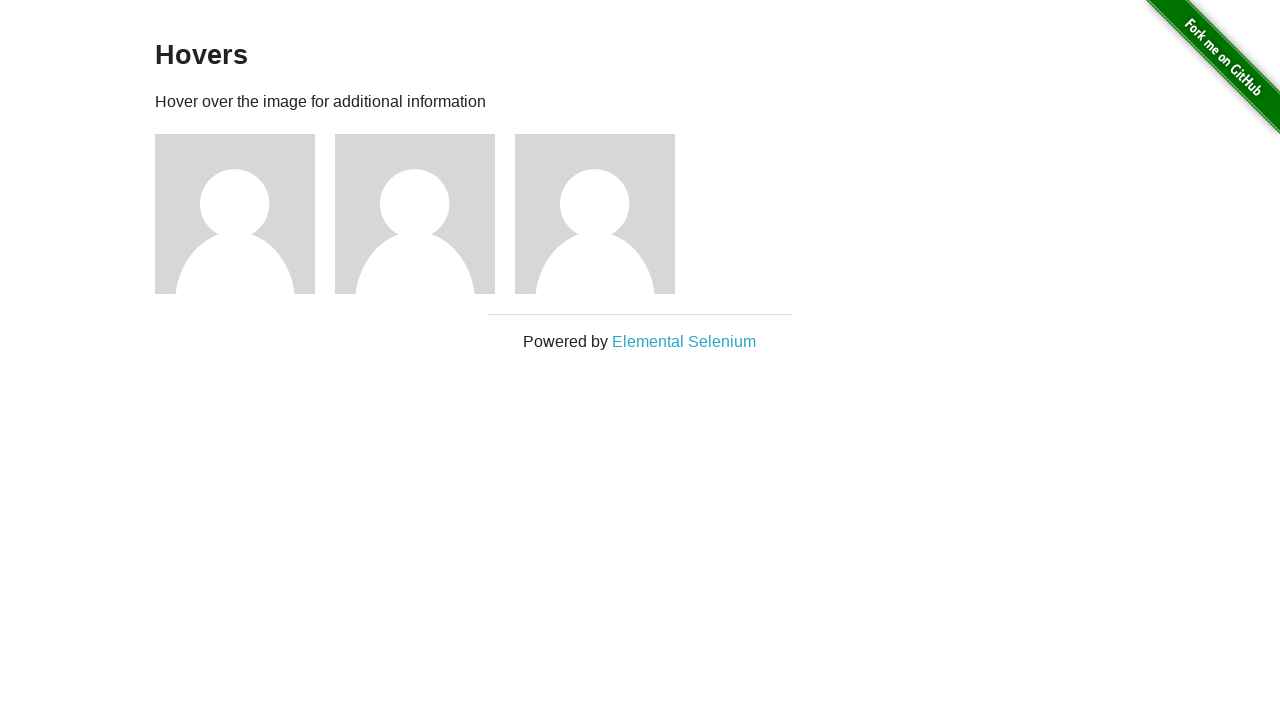

Hovered over the first figure element at (245, 214) on .figure
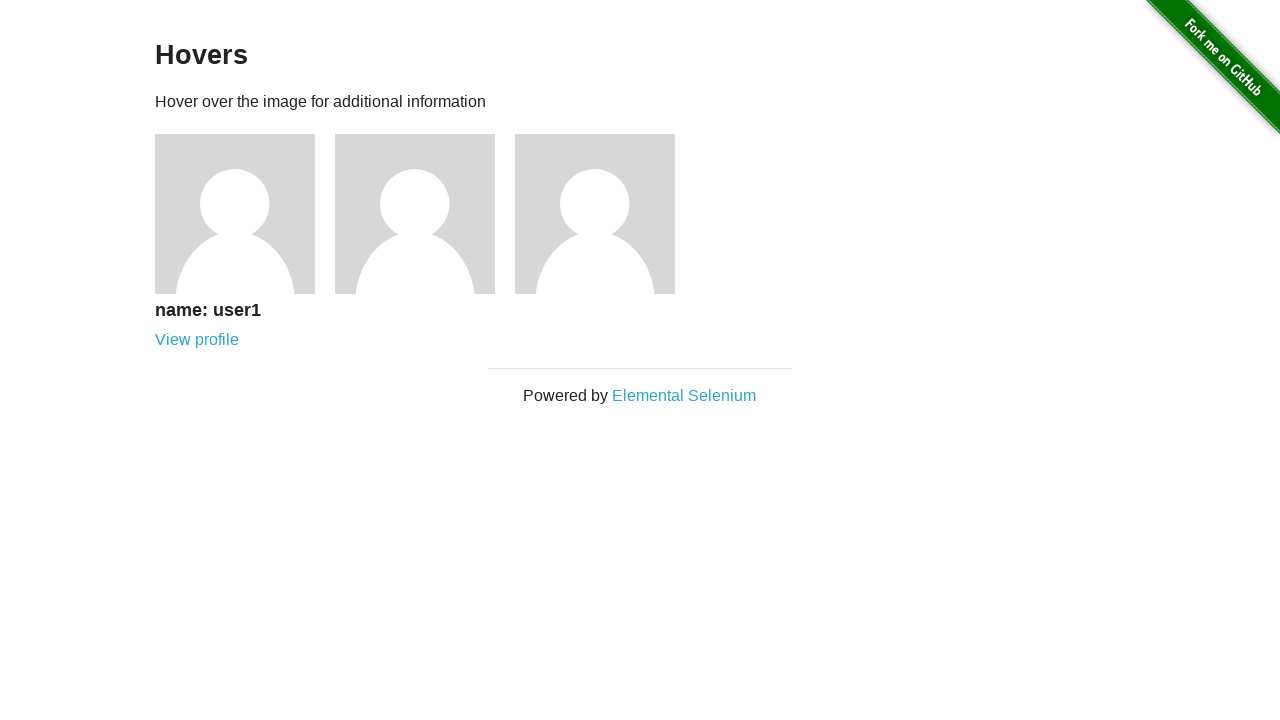

Verified that user name text 'user1' is visible after hover
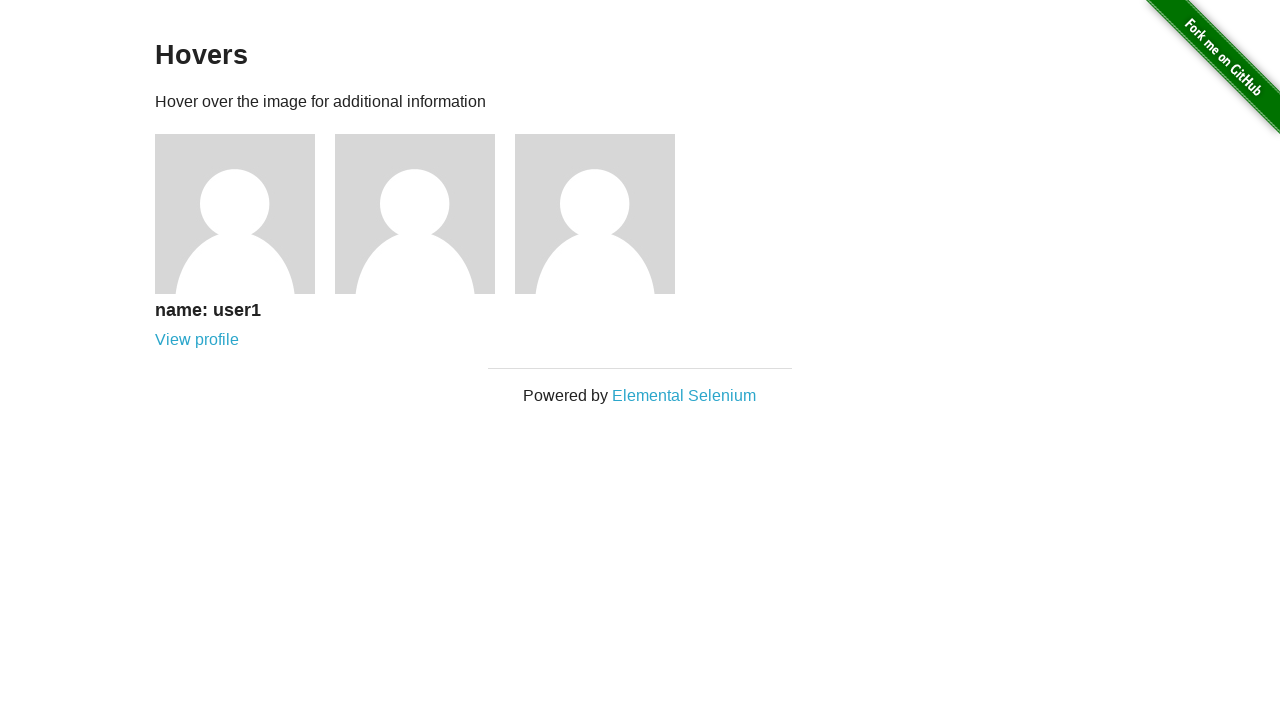

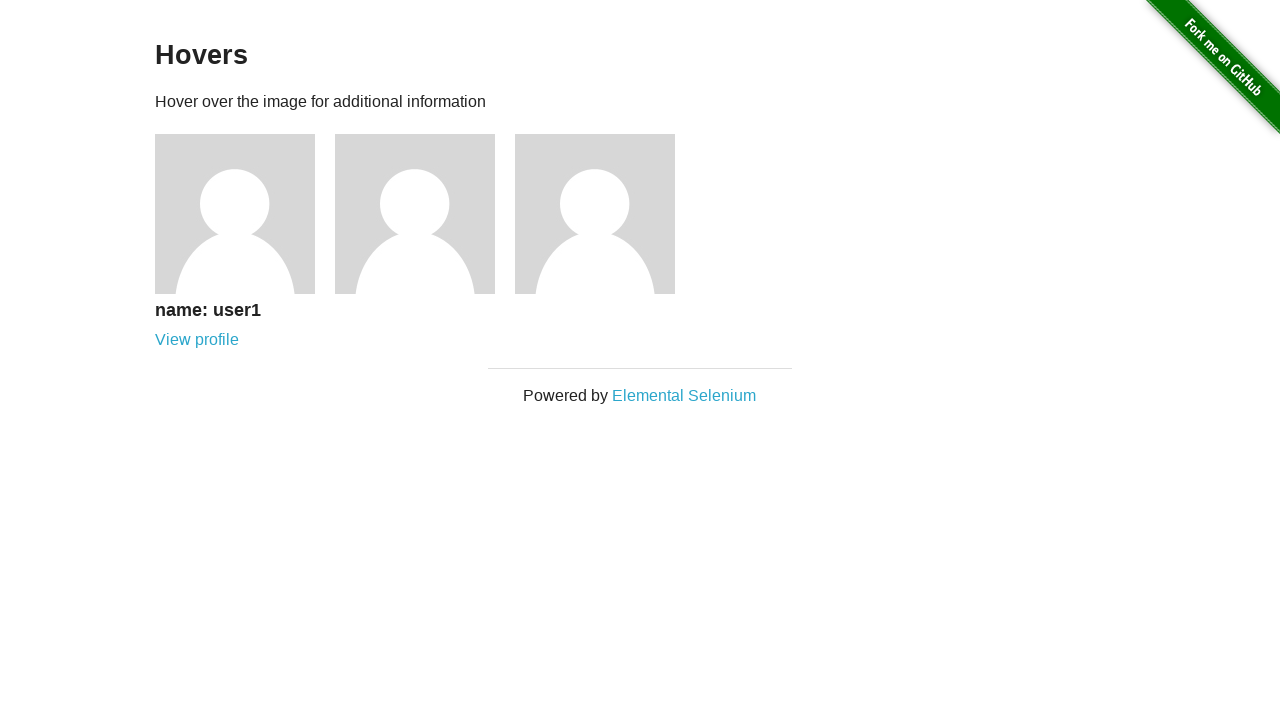